Navigates to the Text Box page using the side menu on DemoQA Elements section

Starting URL: https://demoqa.com/elements

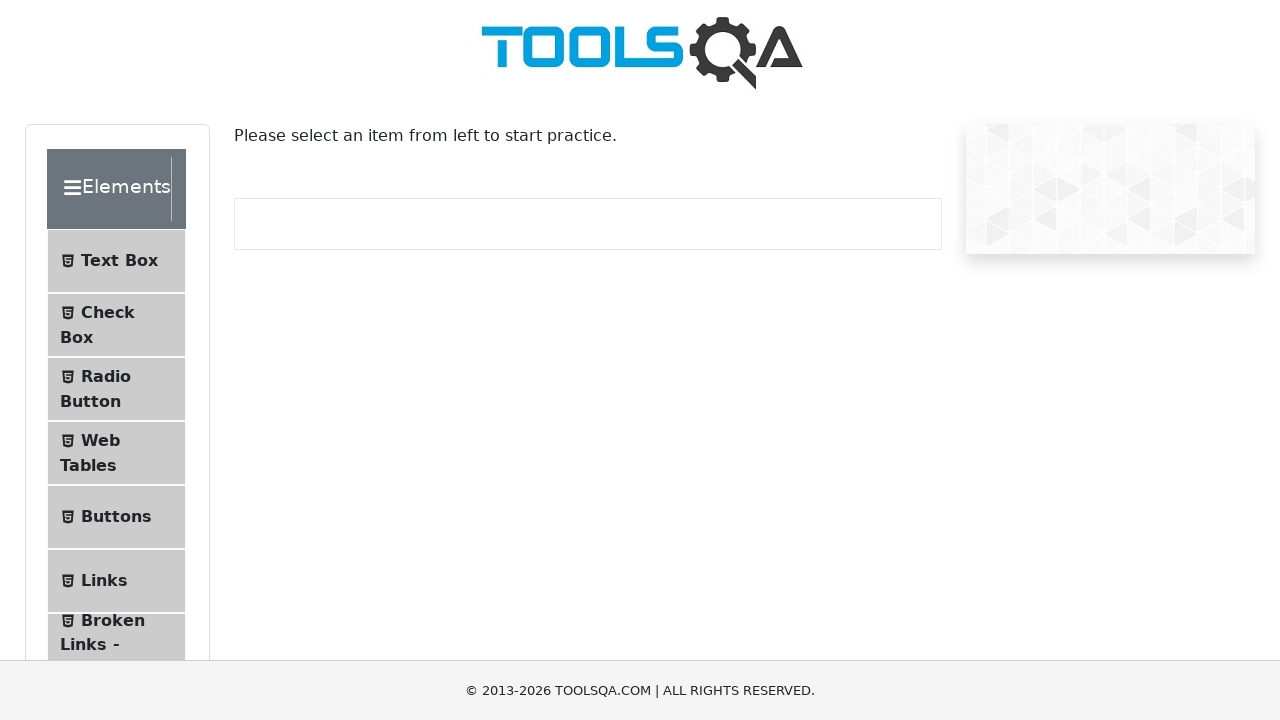

Clicked on Text Box in the side menu at (119, 261) on text=Text Box
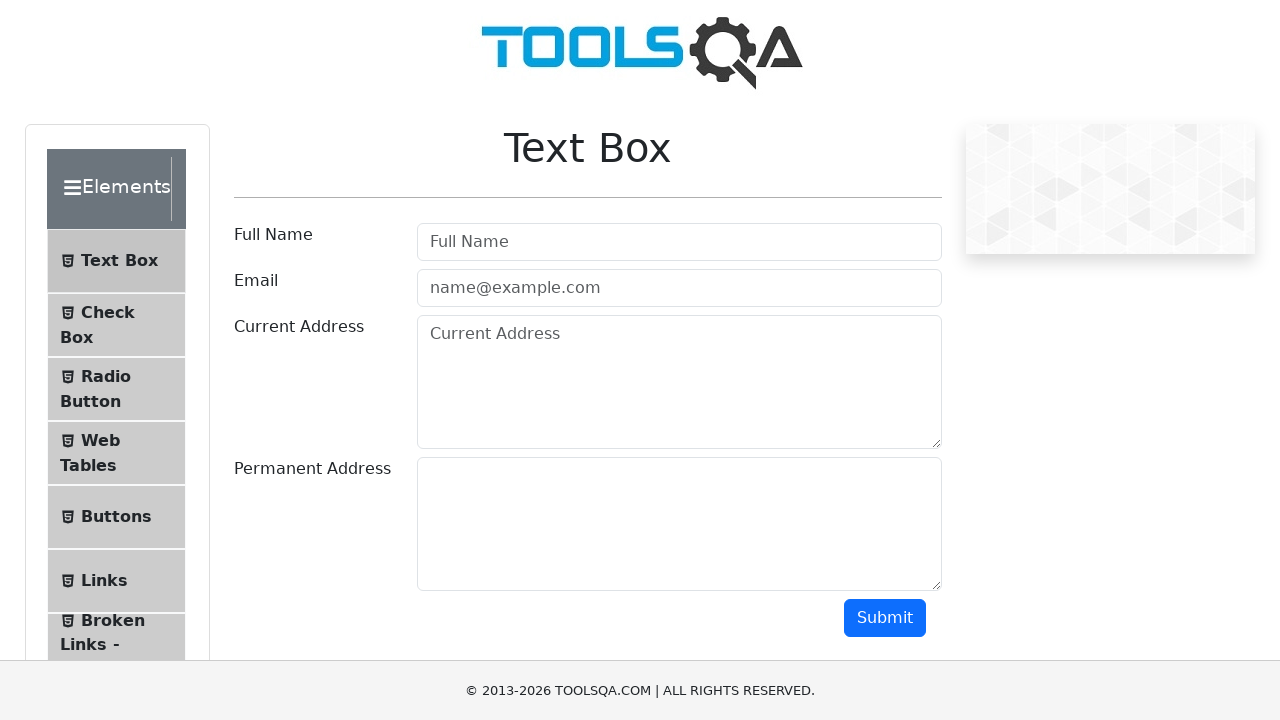

Text Box page loaded successfully
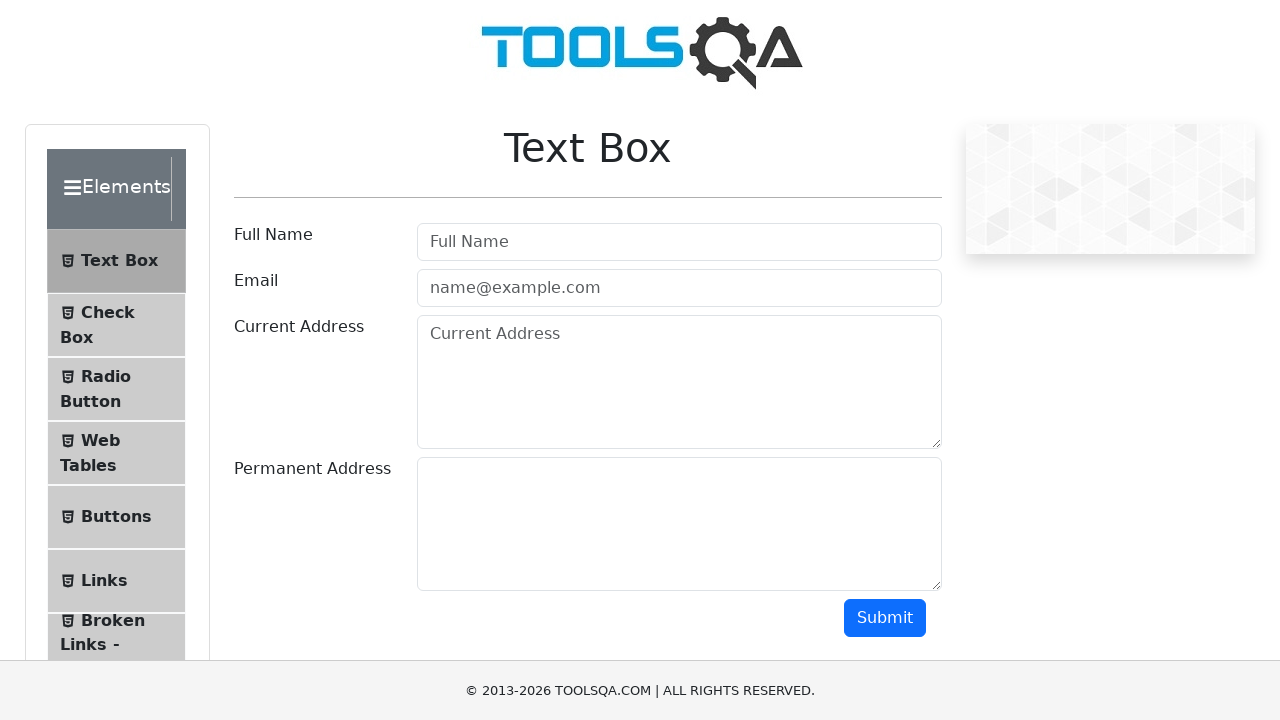

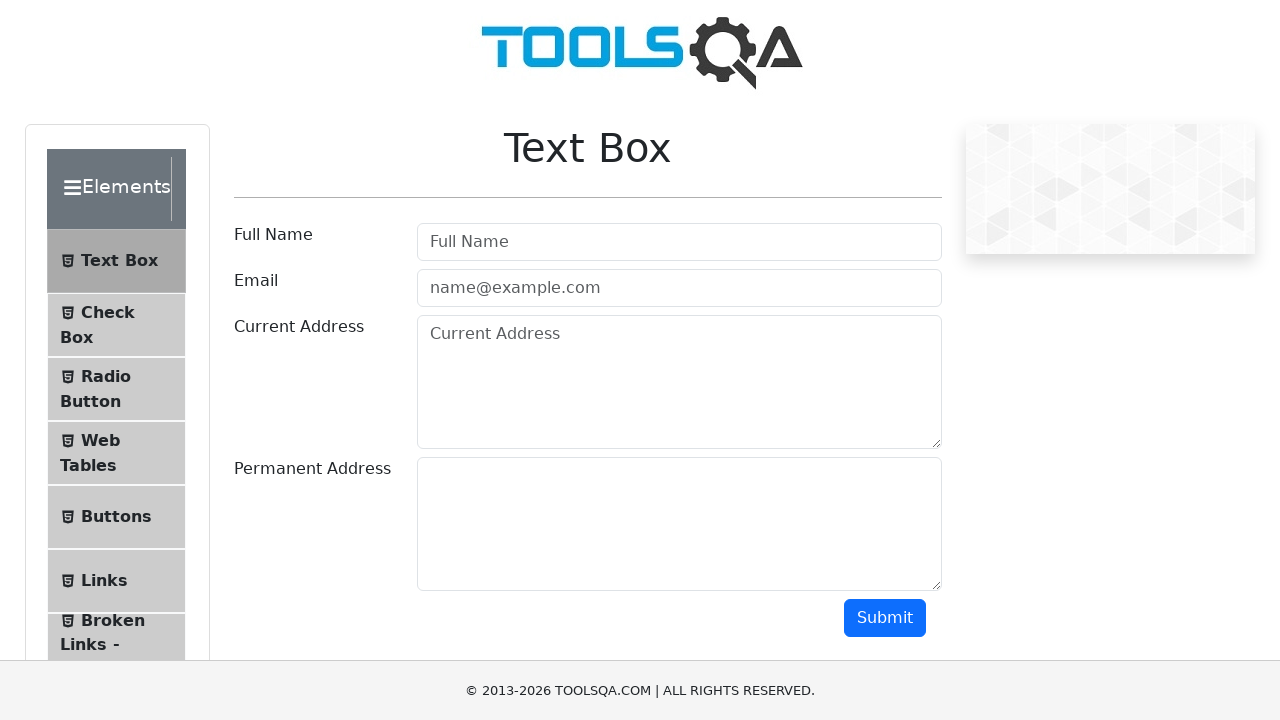